Tests checkbox handling functionality by checking and unchecking individual and multiple checkboxes, verifying their states throughout the process

Starting URL: https://testautomationpractice.blogspot.com/

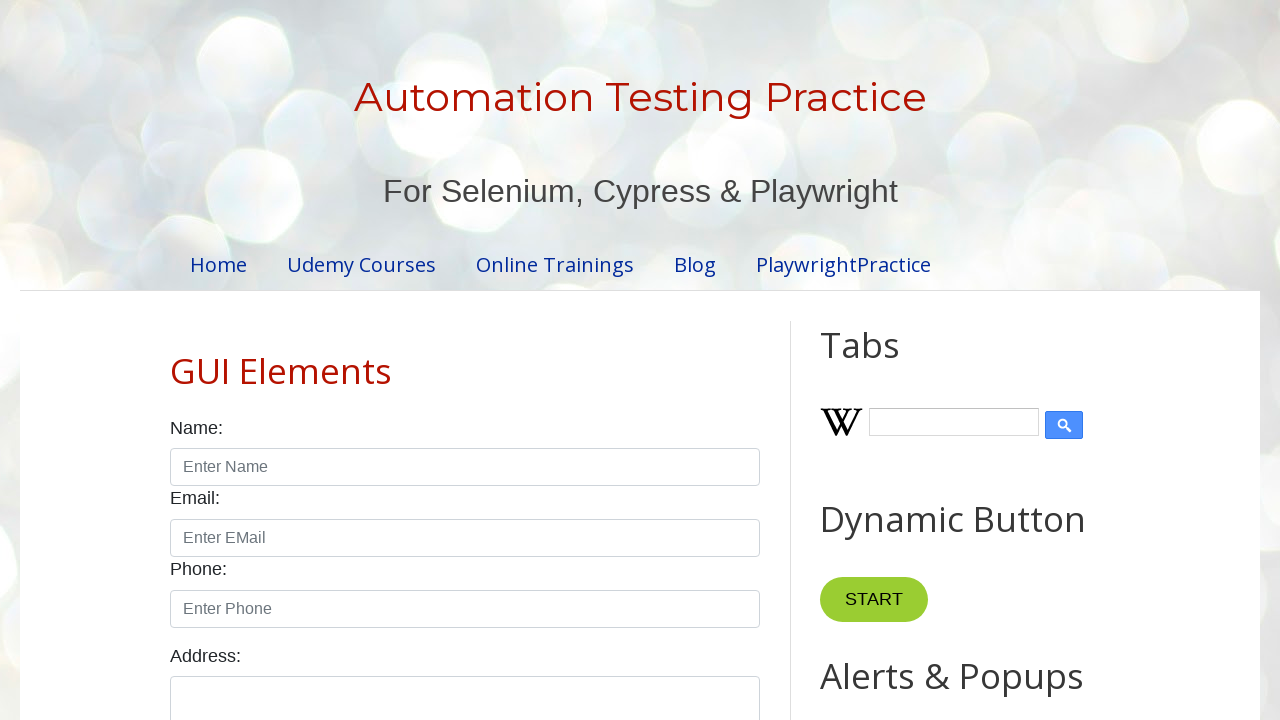

Monday checkbox became visible
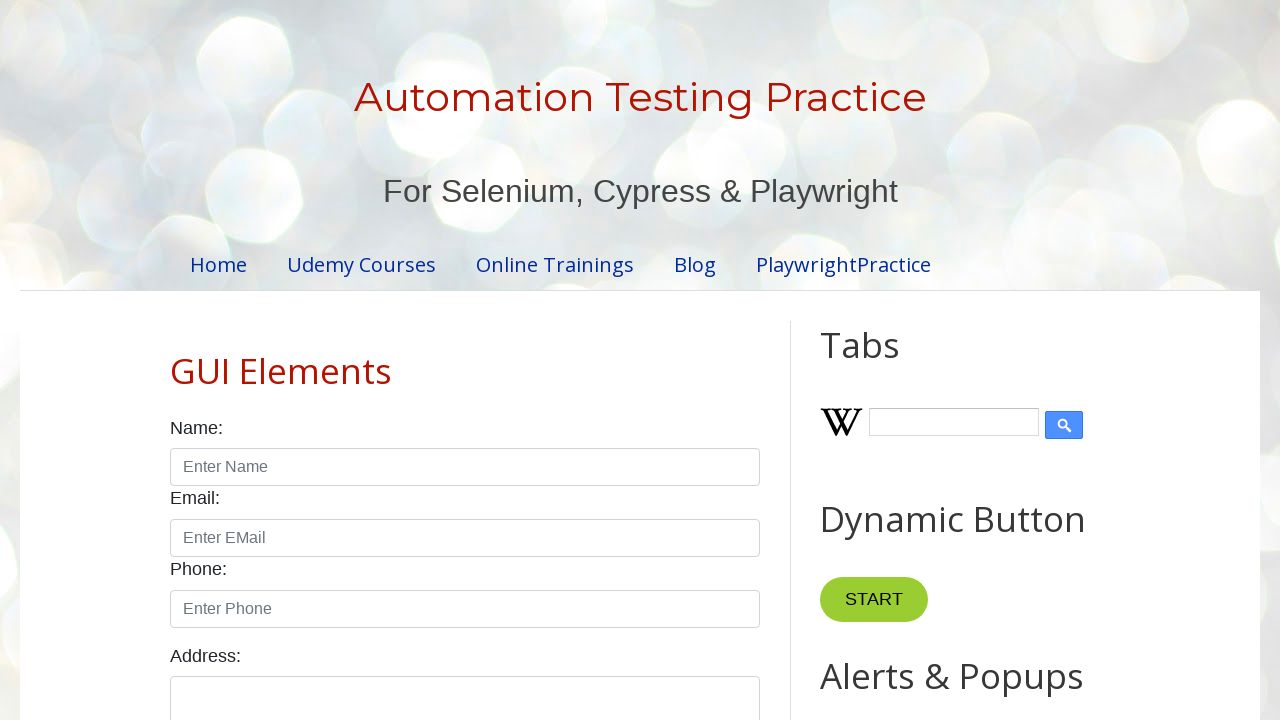

Checked Monday checkbox at (272, 360) on #monday
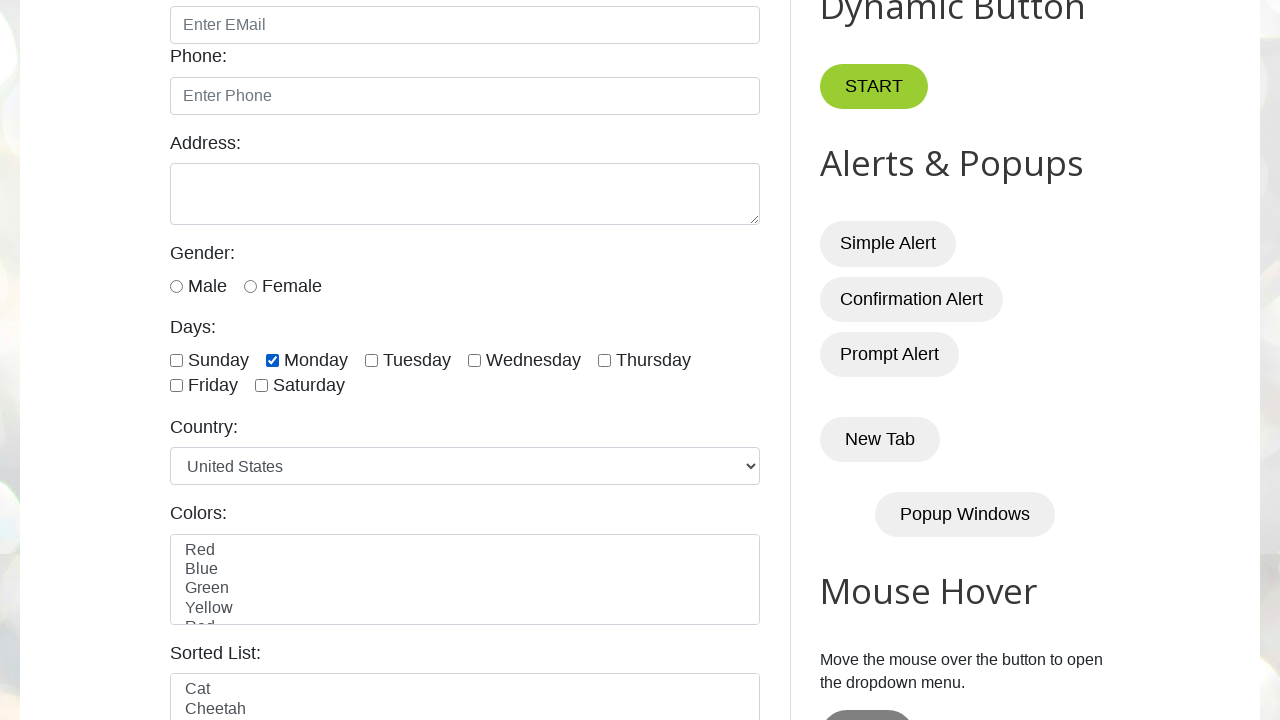

Verified Monday checkbox is checked
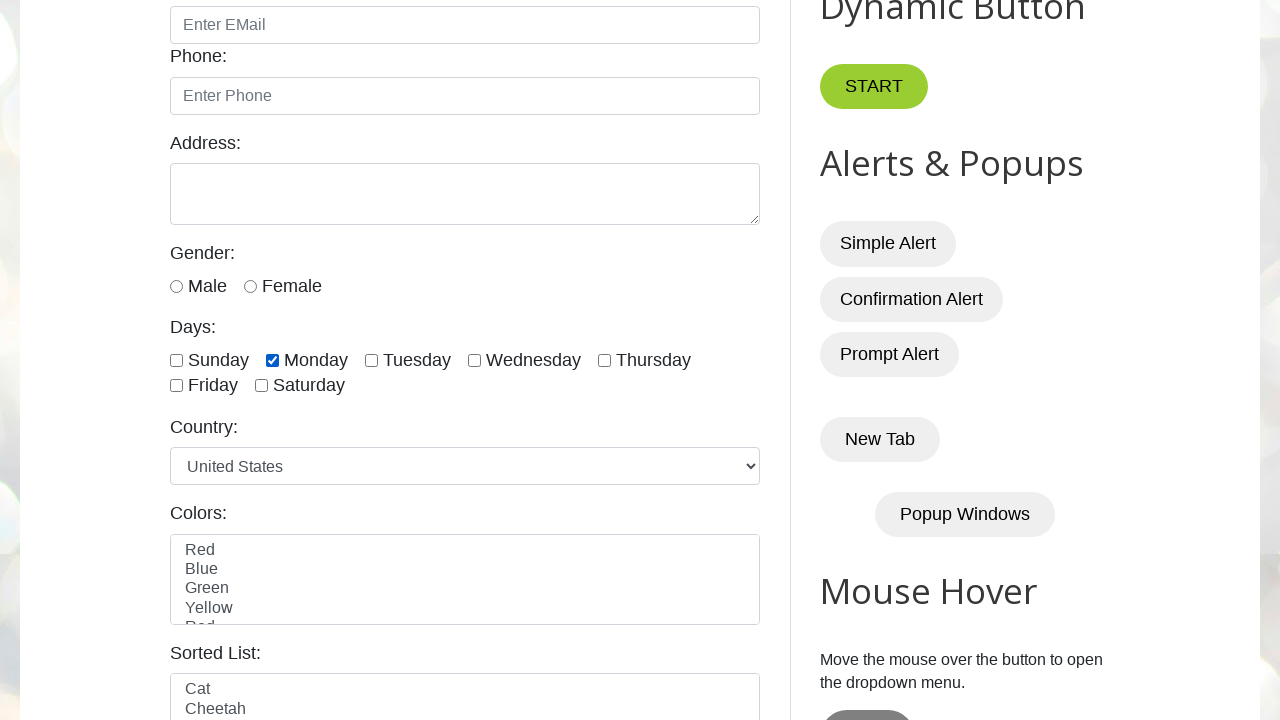

Sunday checkbox became visible
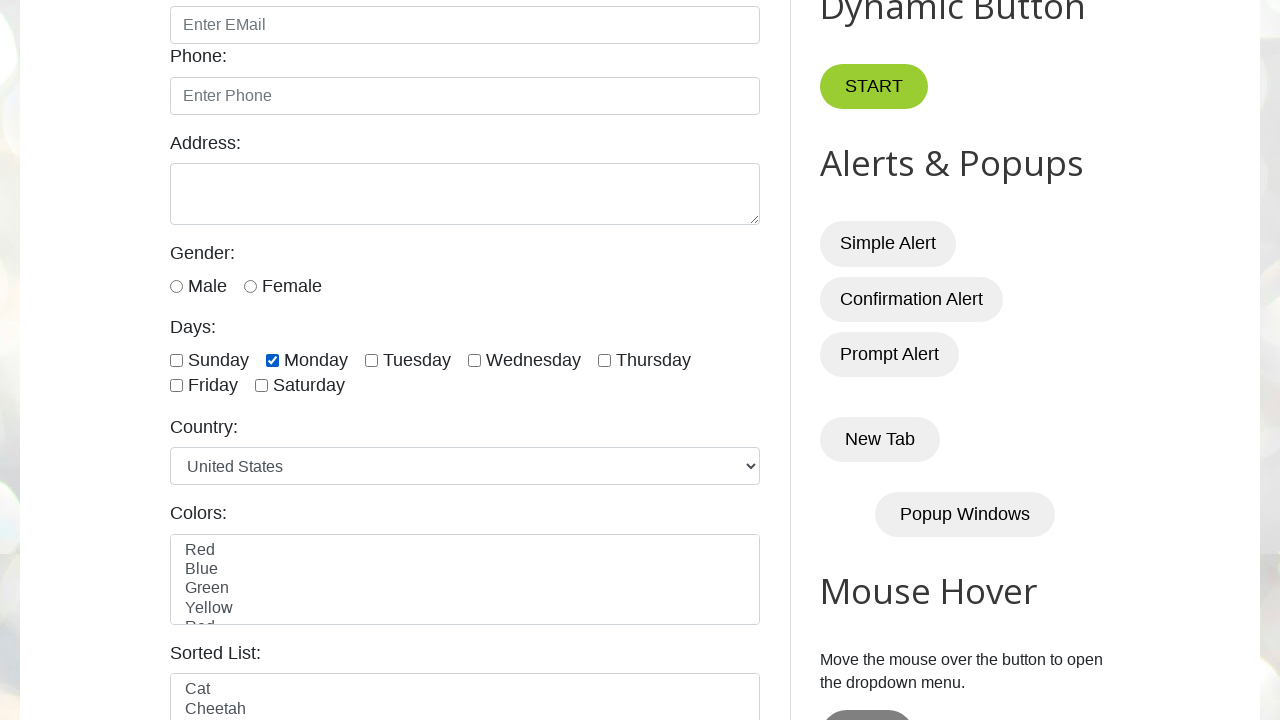

Verified Sunday checkbox is not checked initially
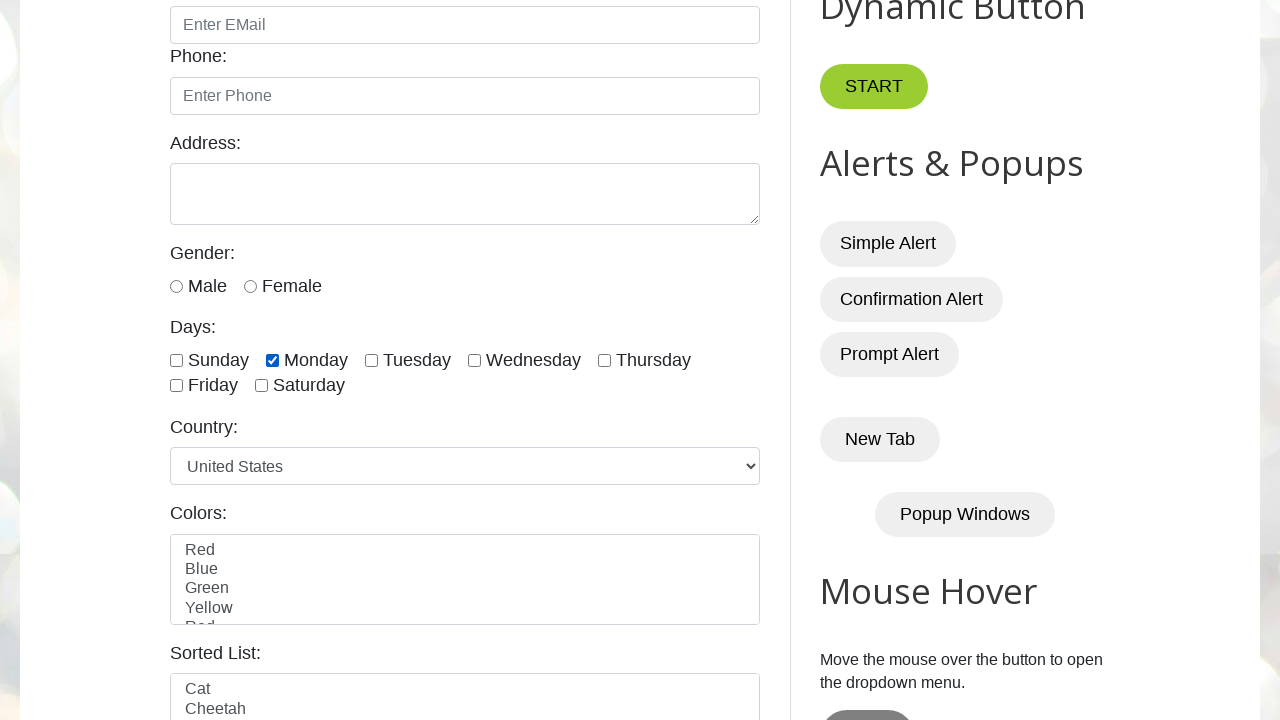

Checked checkbox #sunday at (176, 360) on #sunday
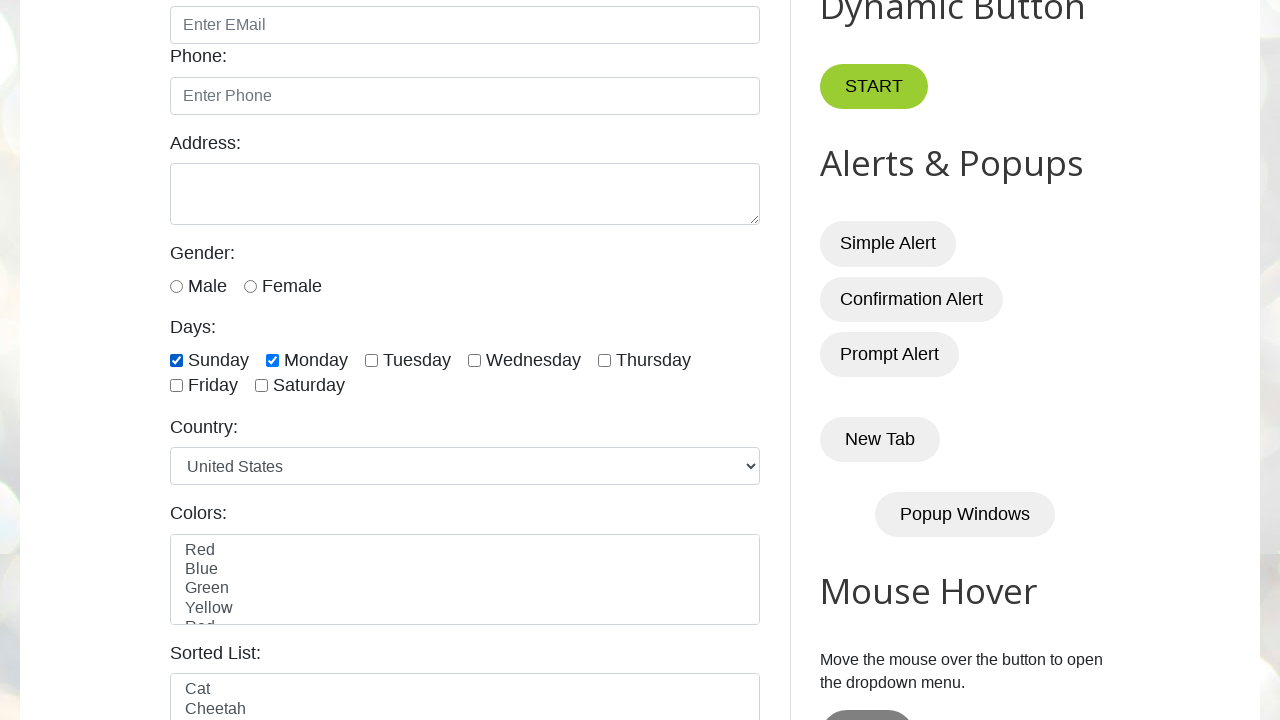

Checked checkbox #monday on #monday
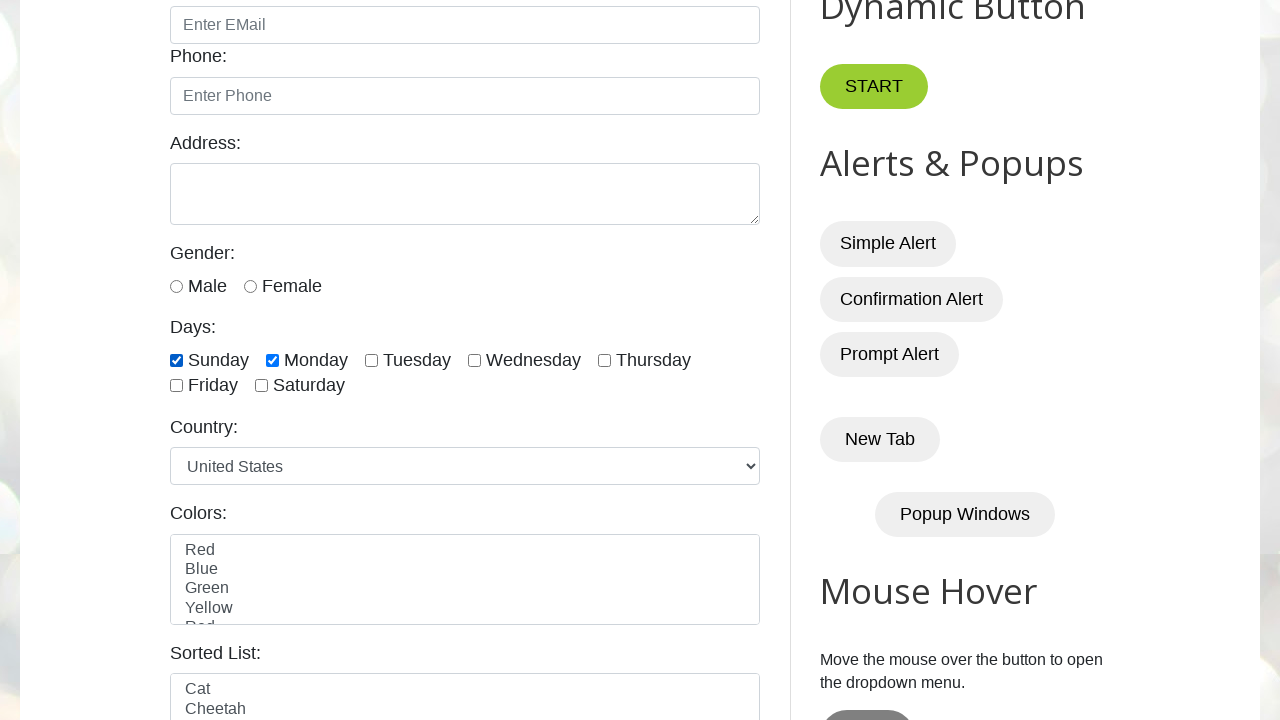

Checked checkbox #saturday at (262, 386) on #saturday
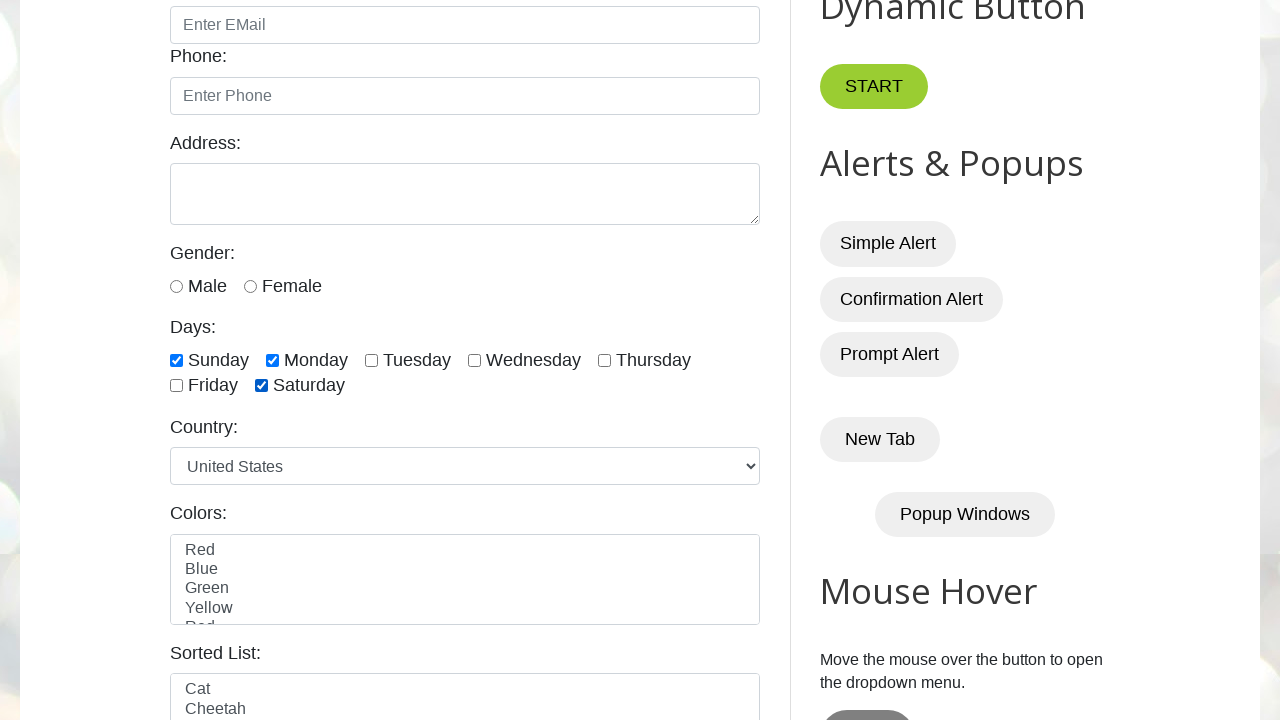

Checked checkbox #tuesday at (372, 360) on #tuesday
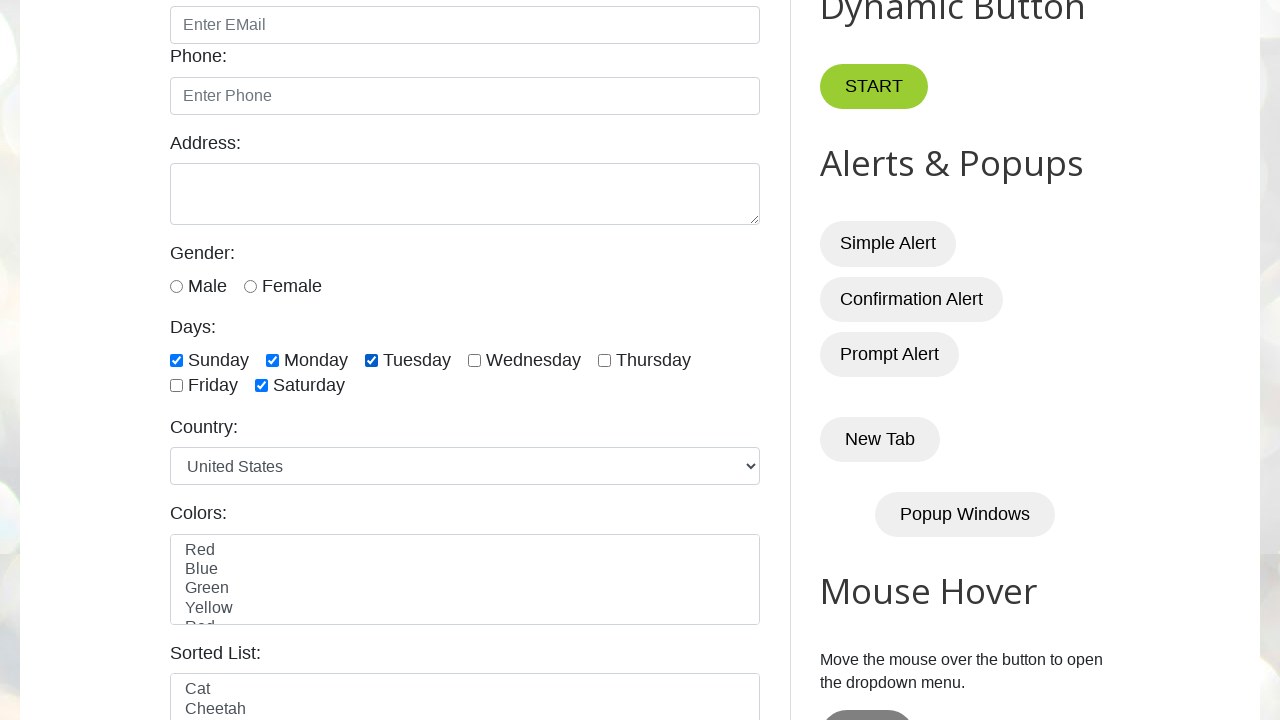

Unchecked checkbox #sunday at (176, 360) on #sunday
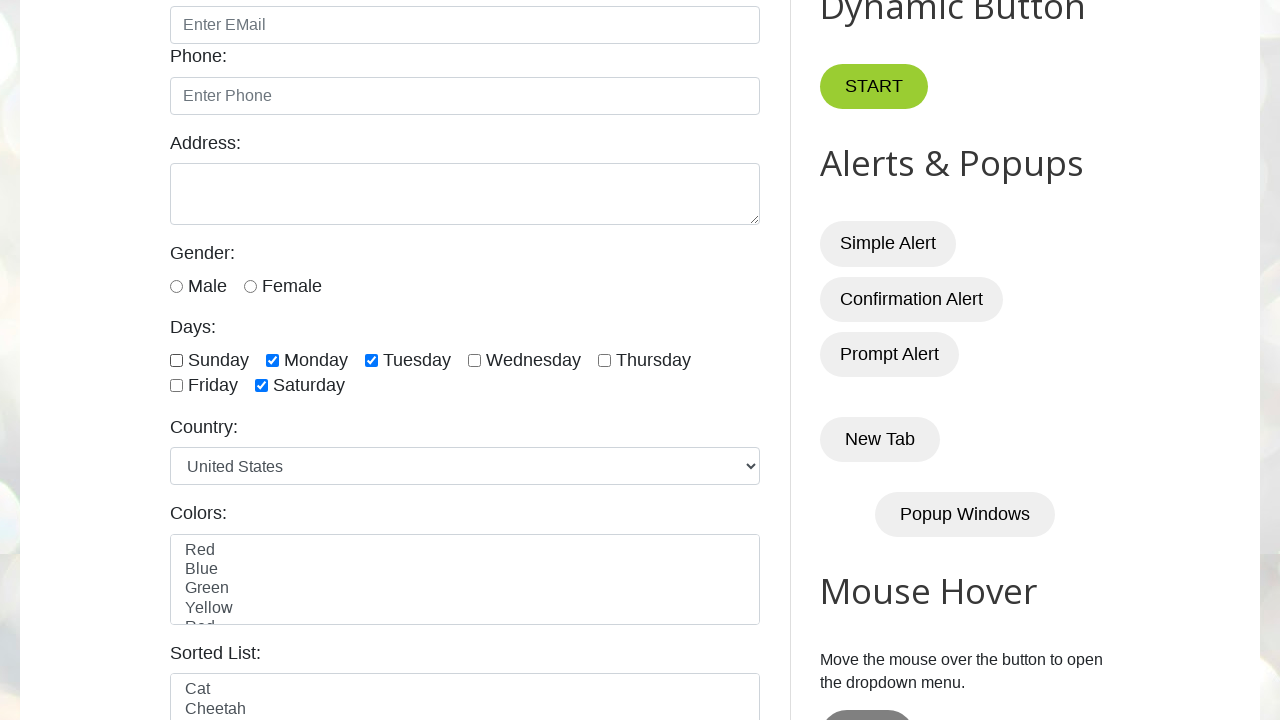

Unchecked checkbox #monday at (272, 360) on #monday
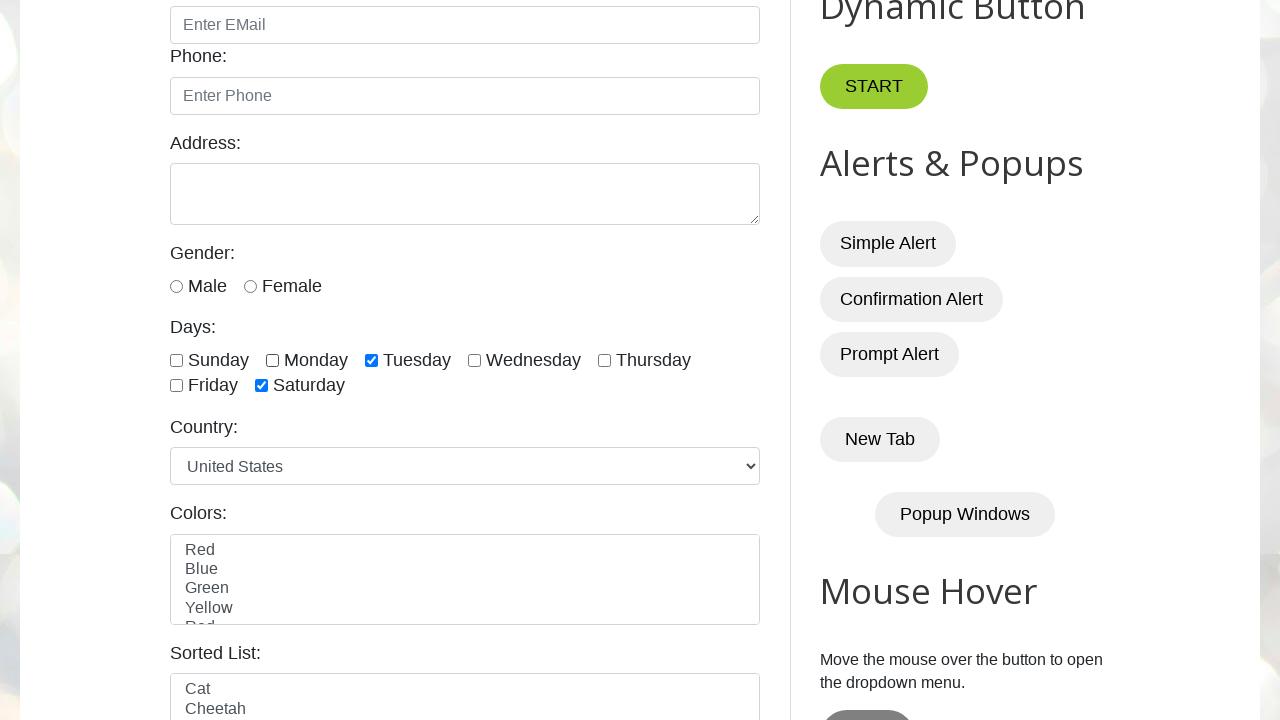

Unchecked checkbox #saturday at (262, 386) on #saturday
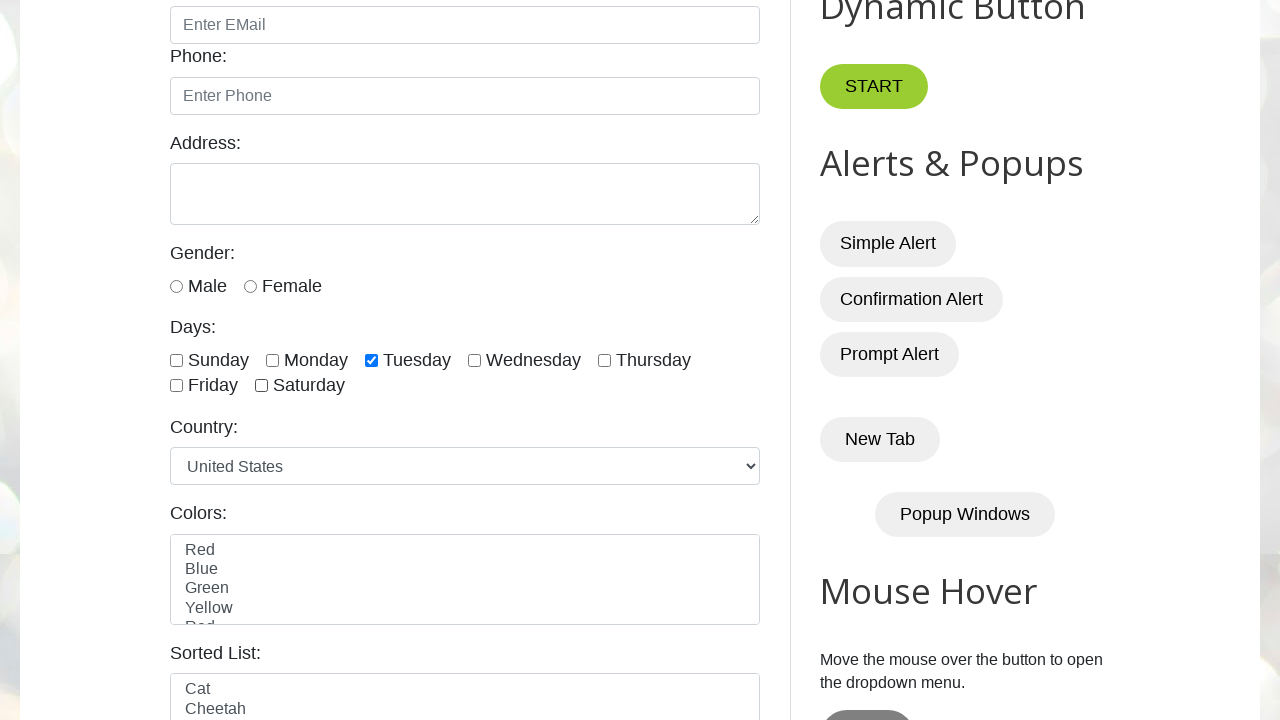

Unchecked checkbox #tuesday at (372, 360) on #tuesday
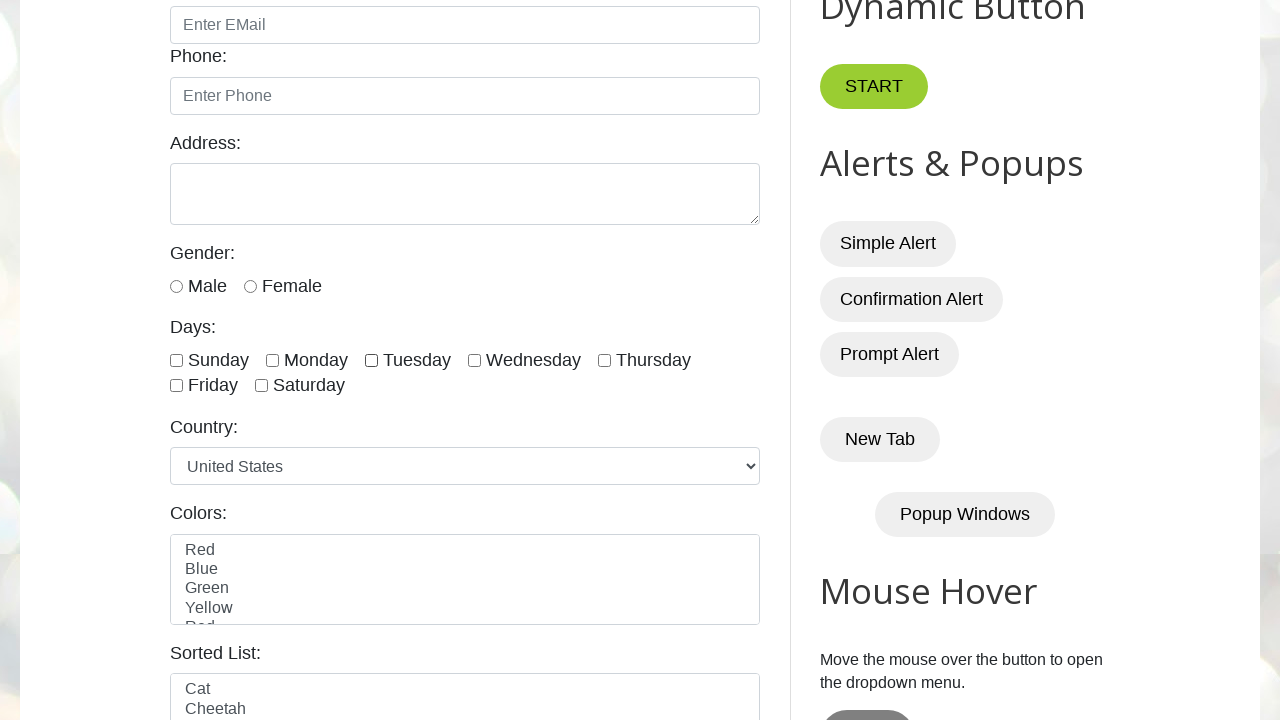

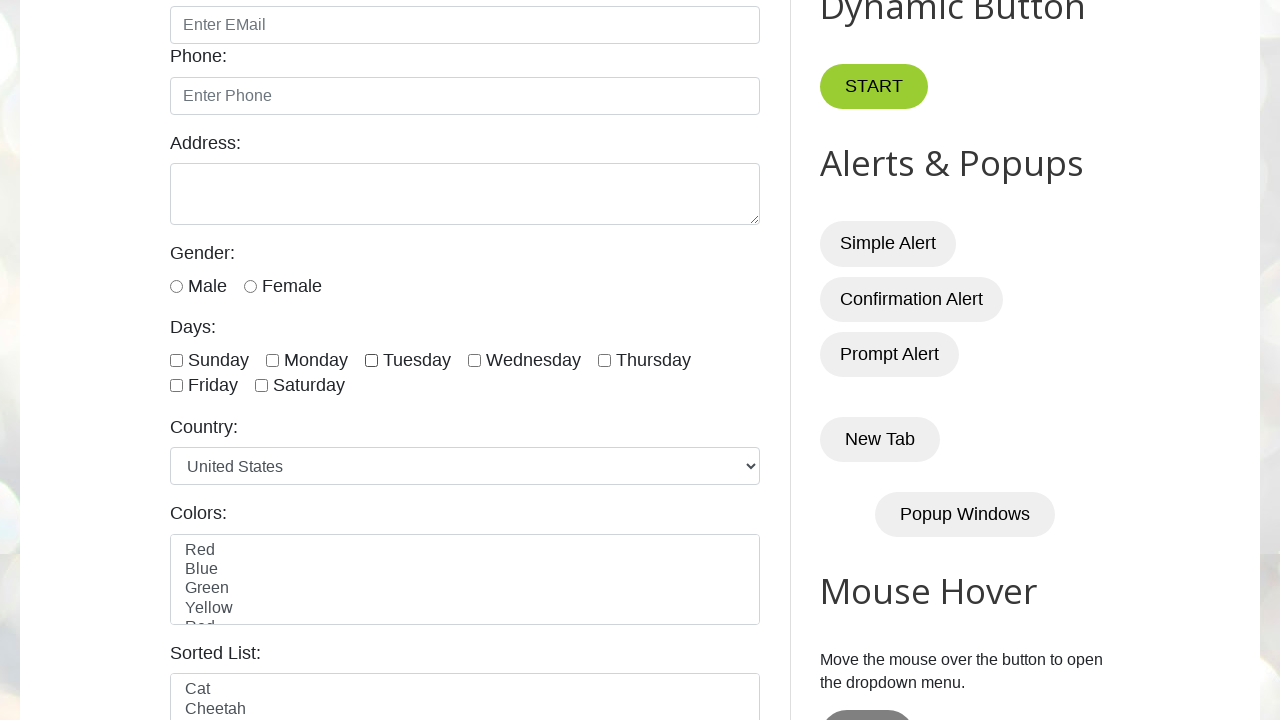